Navigates to the Automation Practice page, scrolls down to the footer section, and verifies that footer links are present and visible.

Starting URL: https://rahulshettyacademy.com/AutomationPractice/

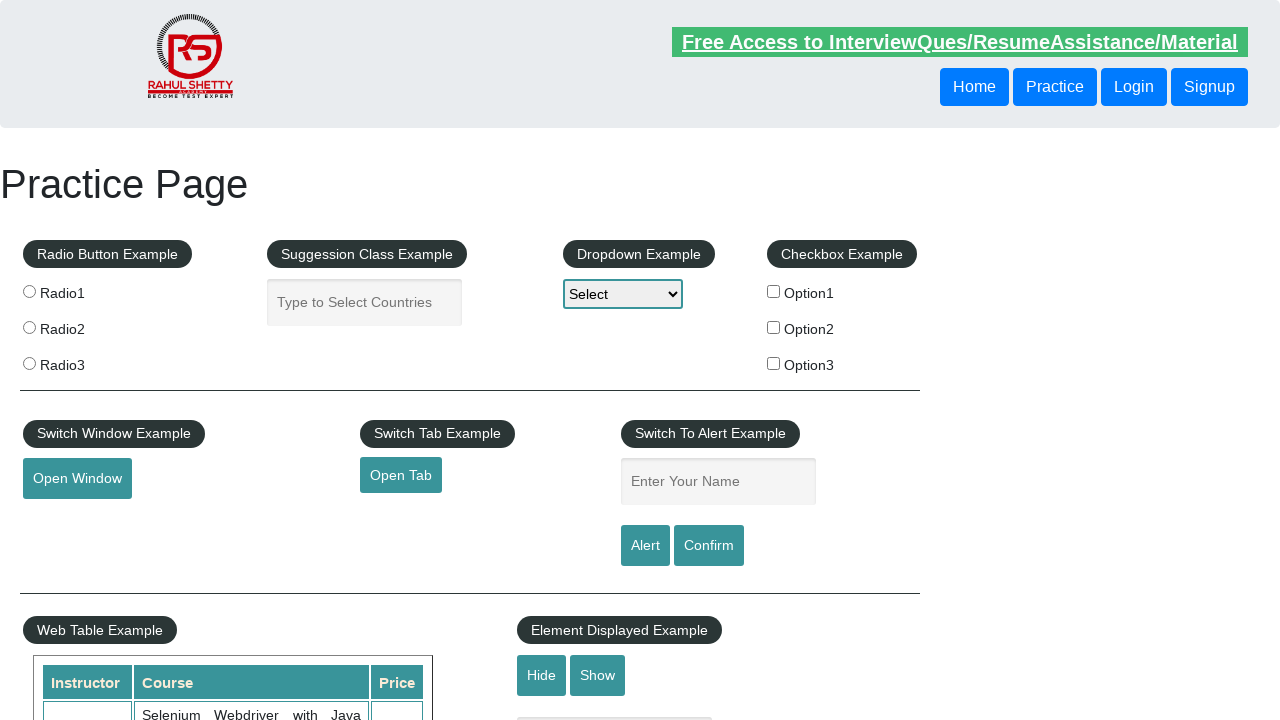

Scrolled down 1800 pixels to reach footer section
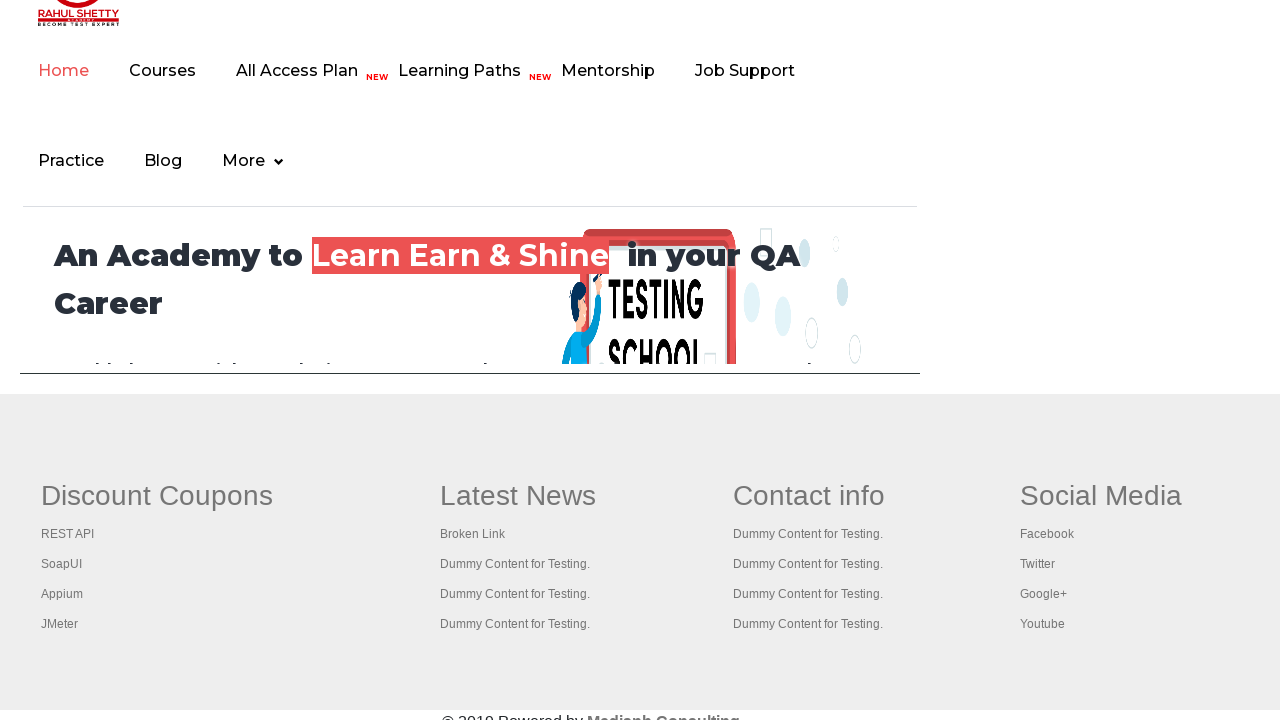

Footer links selector is now visible
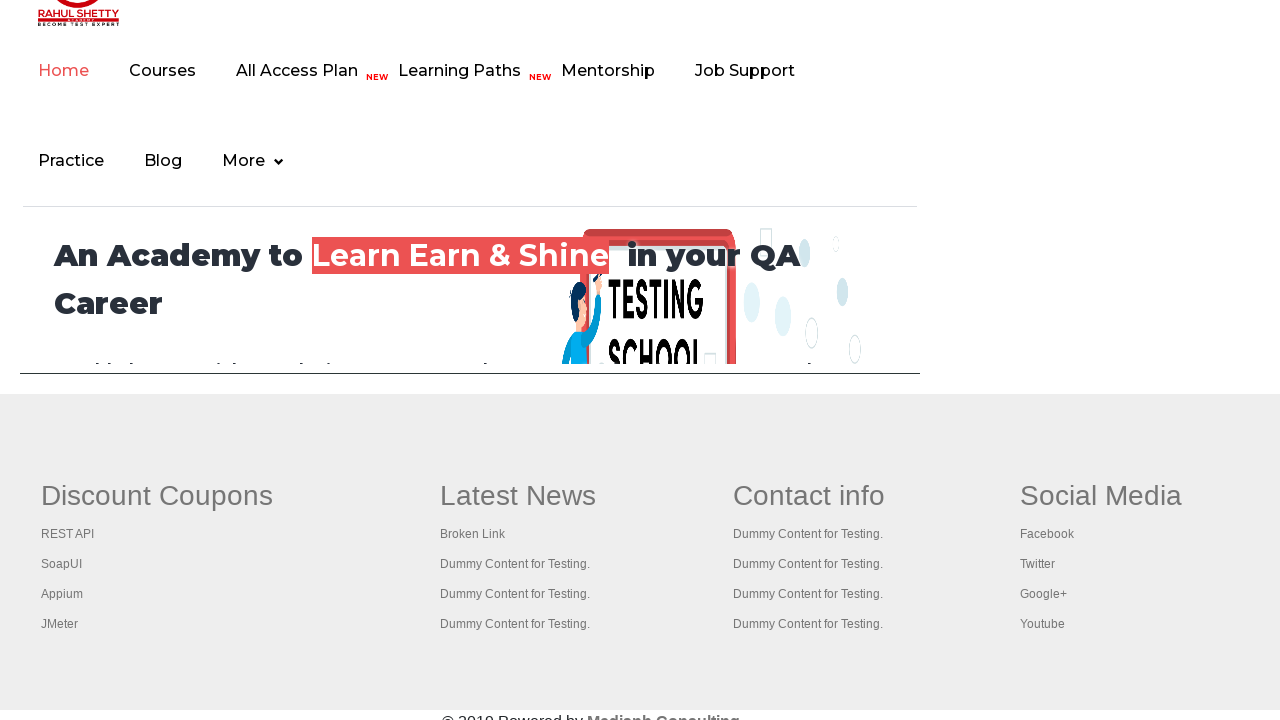

Verified that footer links are present with count > 0
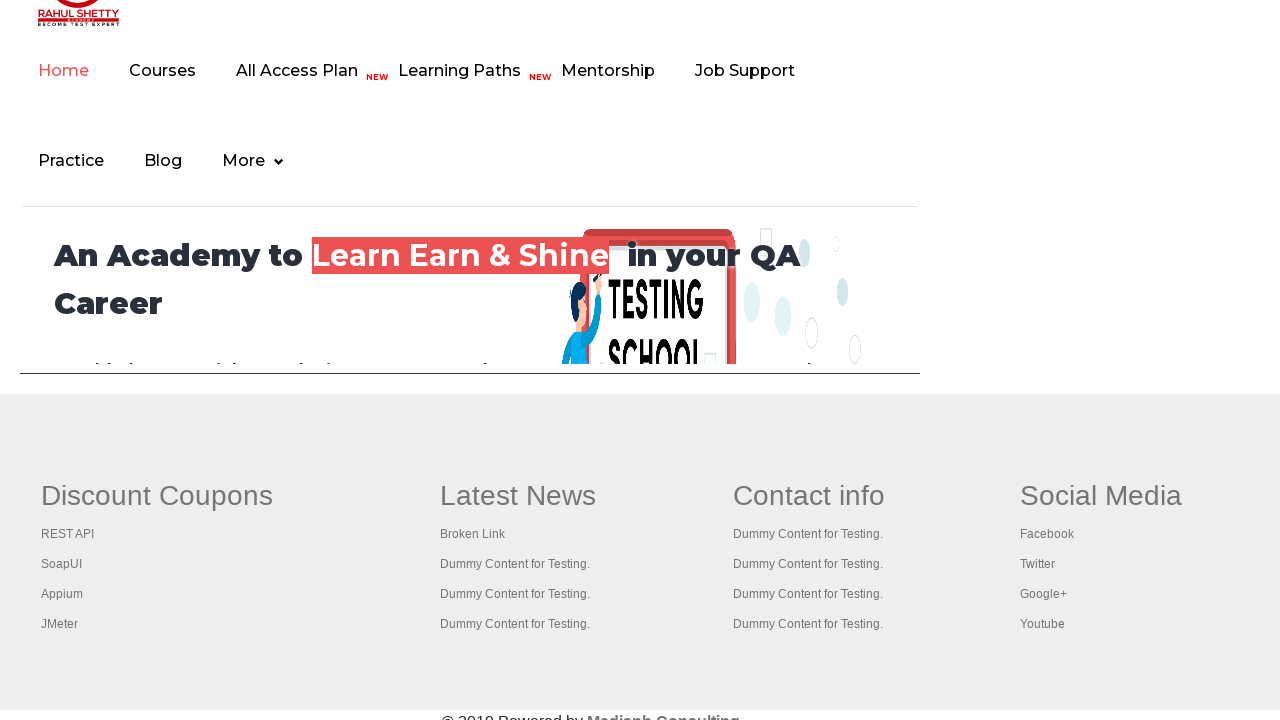

First footer link is now visible
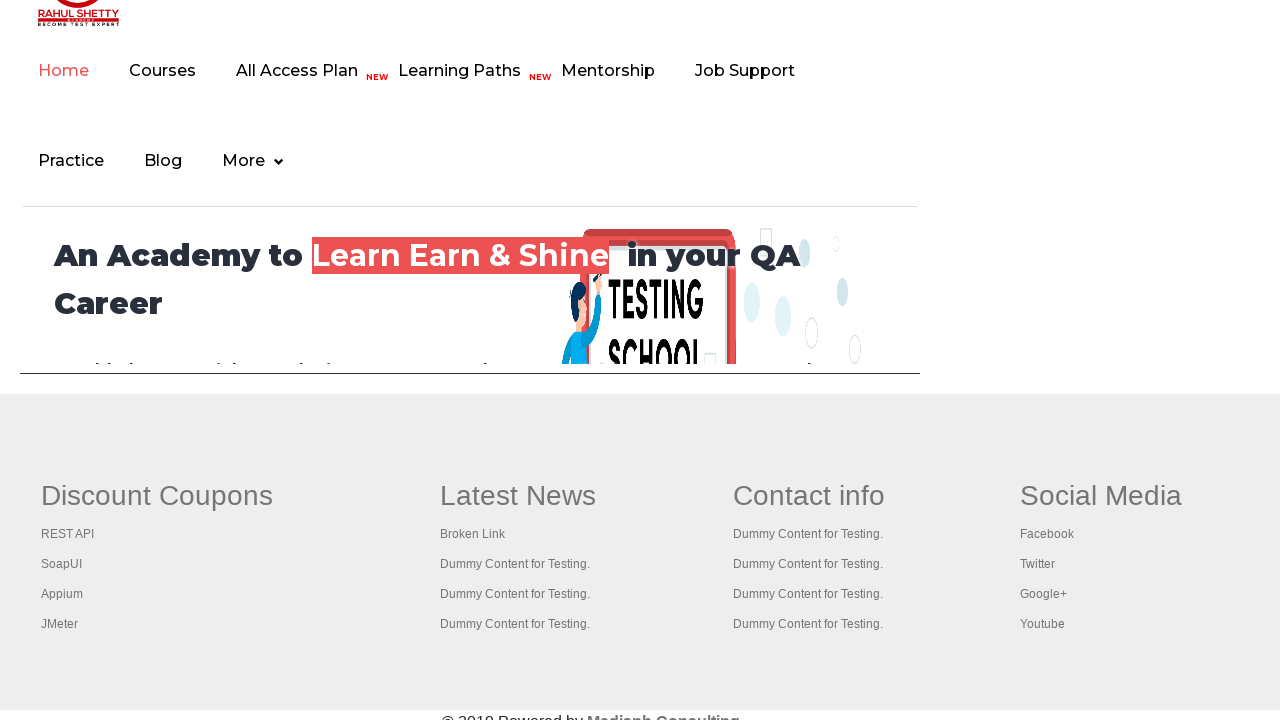

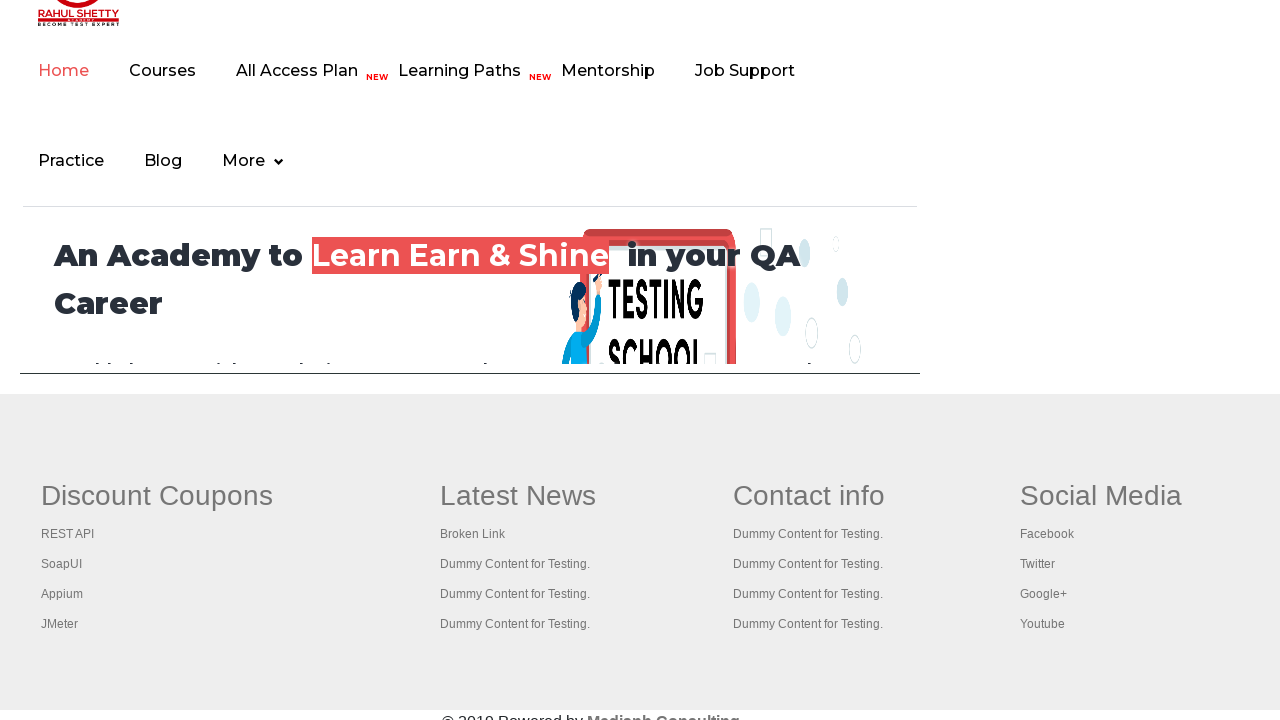